Navigates to Vuetify documentation site, clicks on the Installation link in the Getting Started section, then clicks on Components, and verifies that the "Form inputs & controls" section is visible.

Starting URL: https://vuetifyjs.com/en/

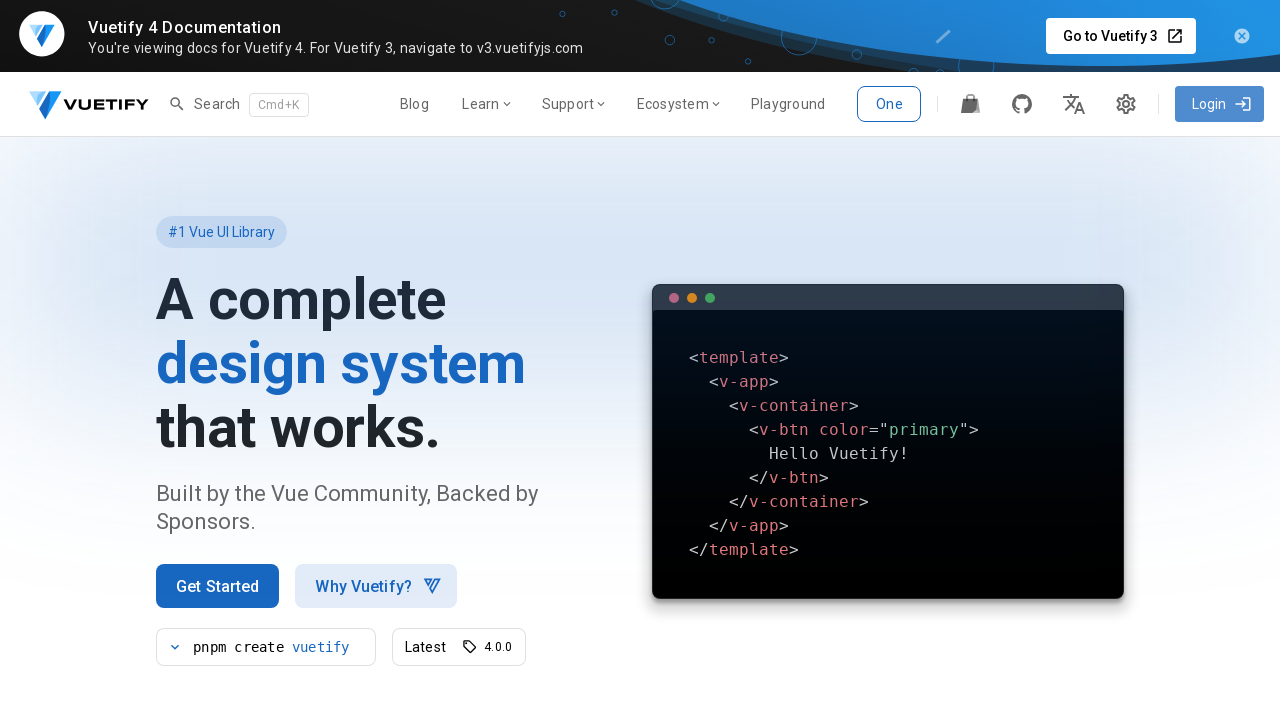

Navigated to Vuetify documentation homepage
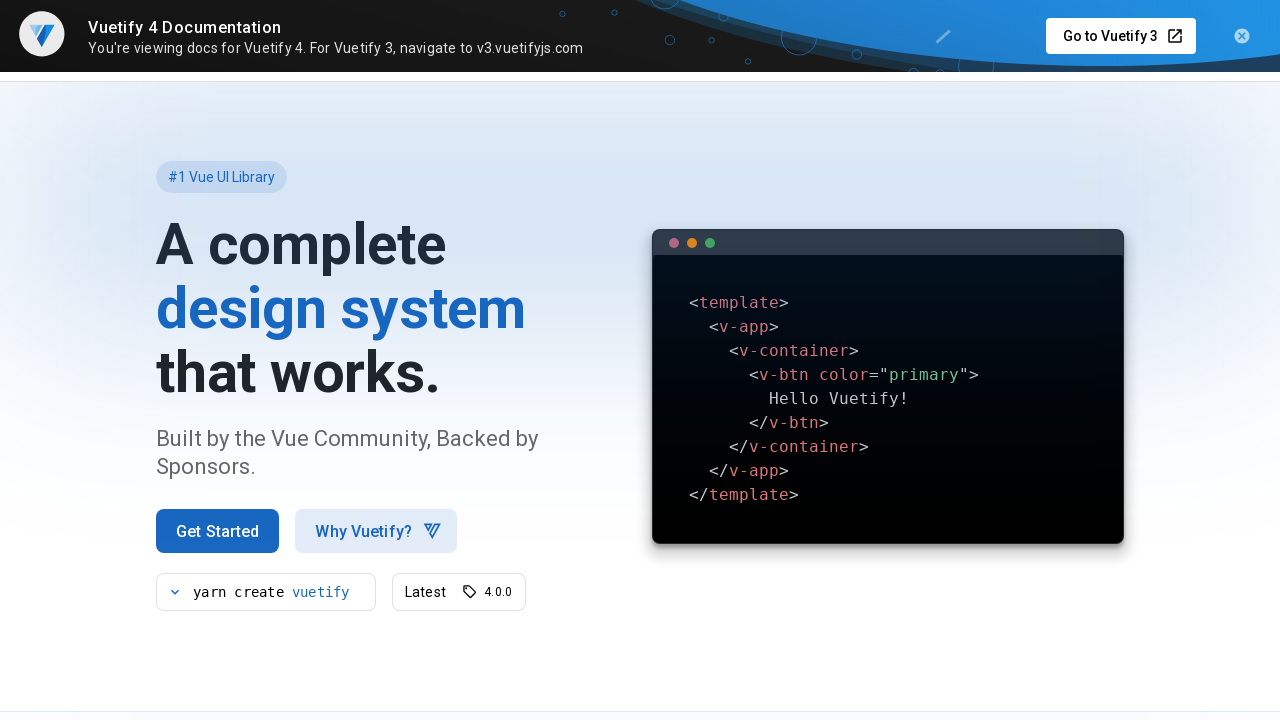

Installation link in Getting Started section loaded
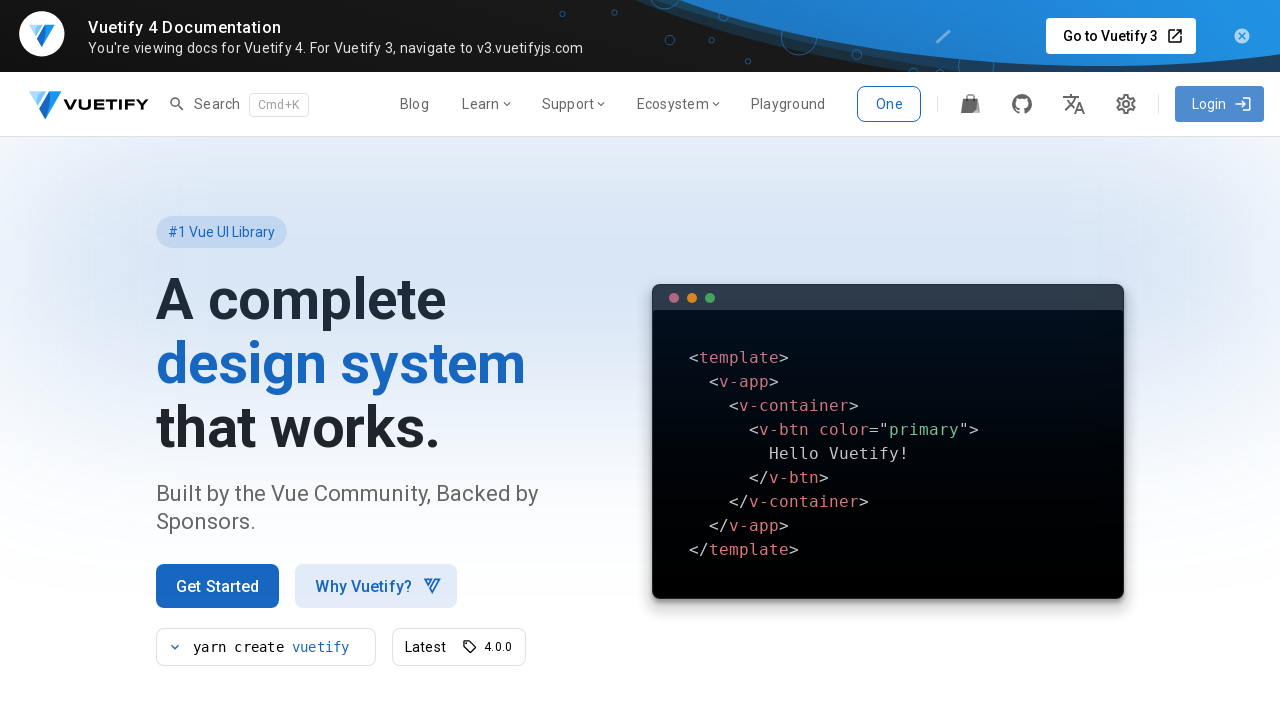

Clicked on Installation link in Getting Started section at (218, 586) on a[href='/en/getting-started/installation/']
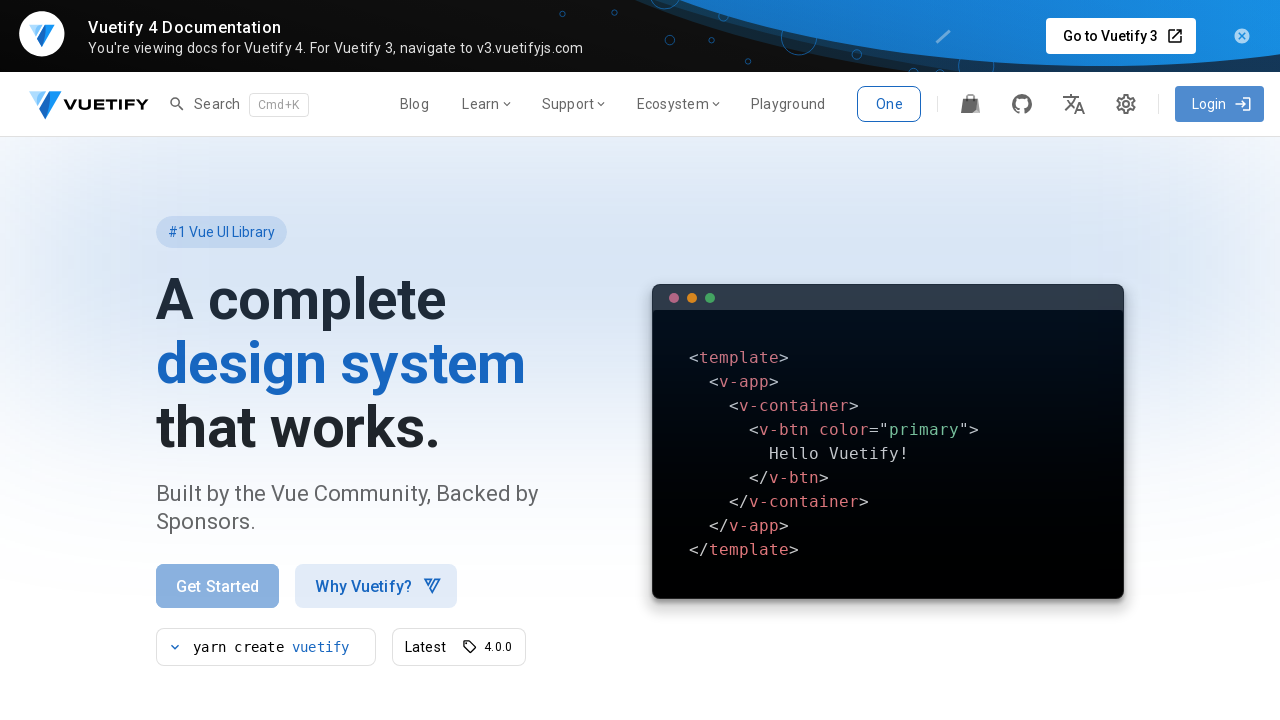

Components menu item loaded
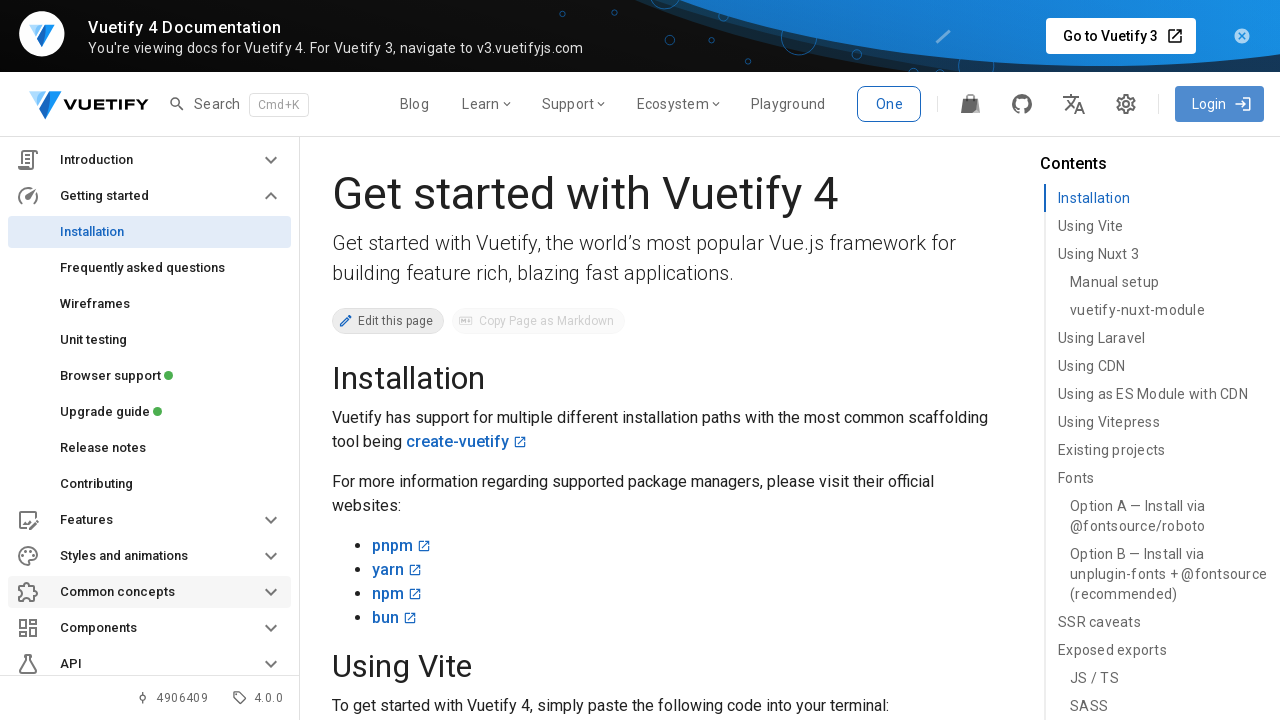

Clicked on Components menu item at (150, 628) on div.v-list-item-title:has-text('Components')
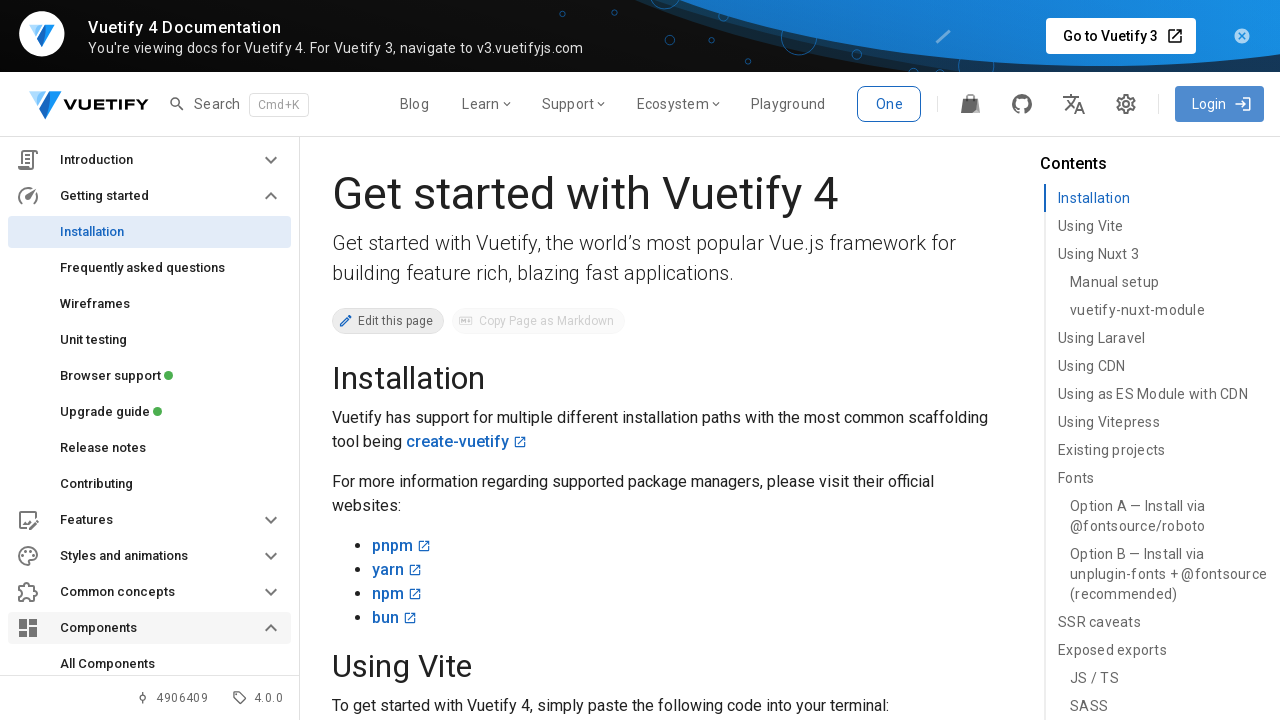

Verified that 'Form inputs & controls' section is visible
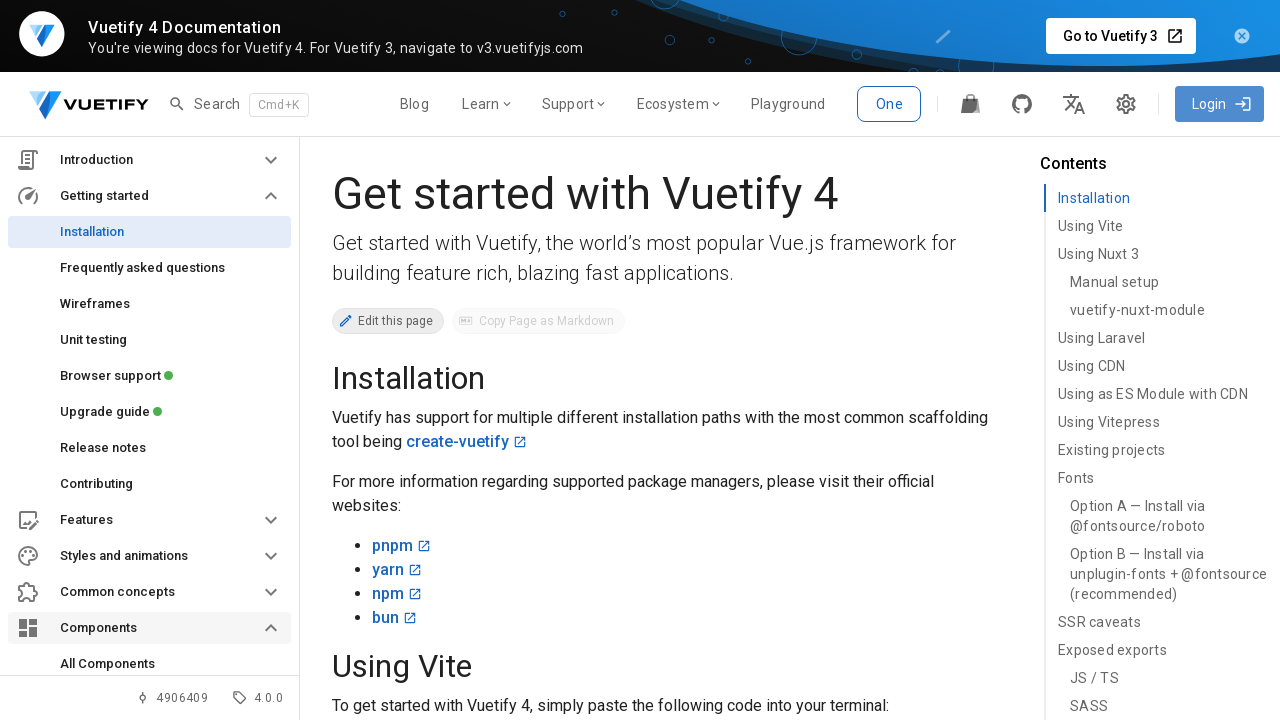

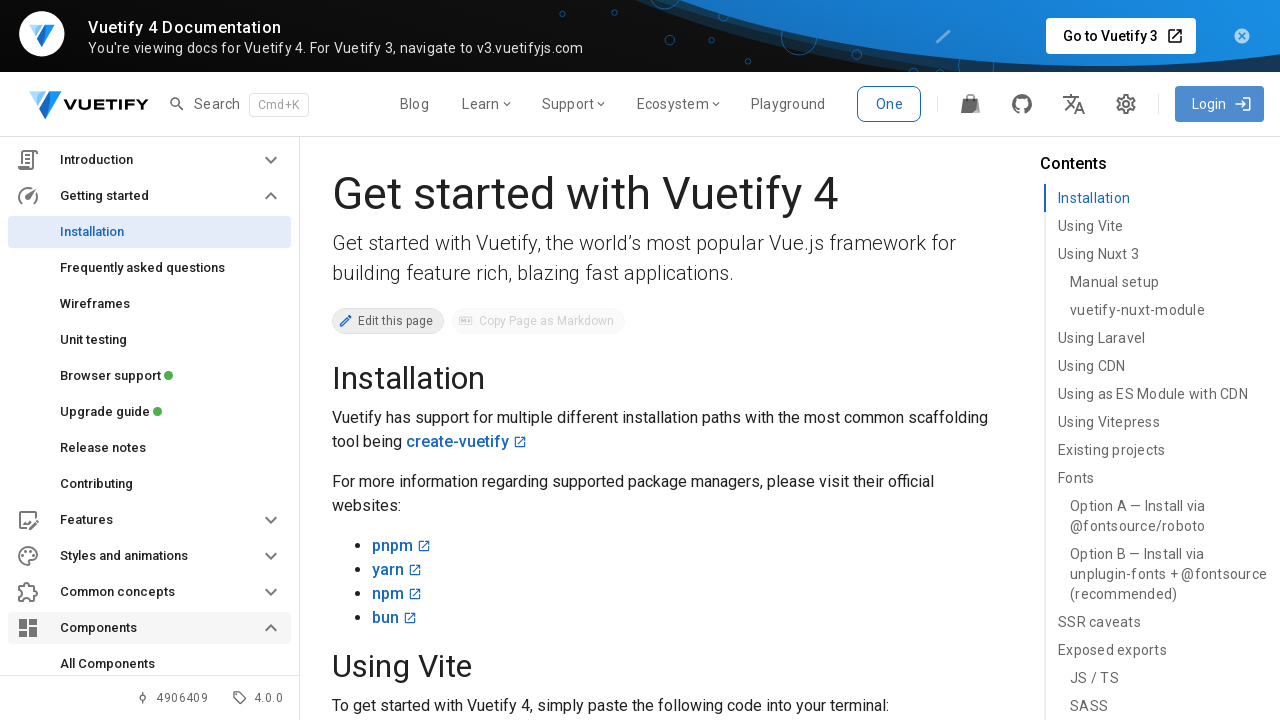